Tests browser window management methods by cycling through different window states (maximize, fullscreen) and setting custom window size and position

Starting URL: https://www.testotomasyonu.com

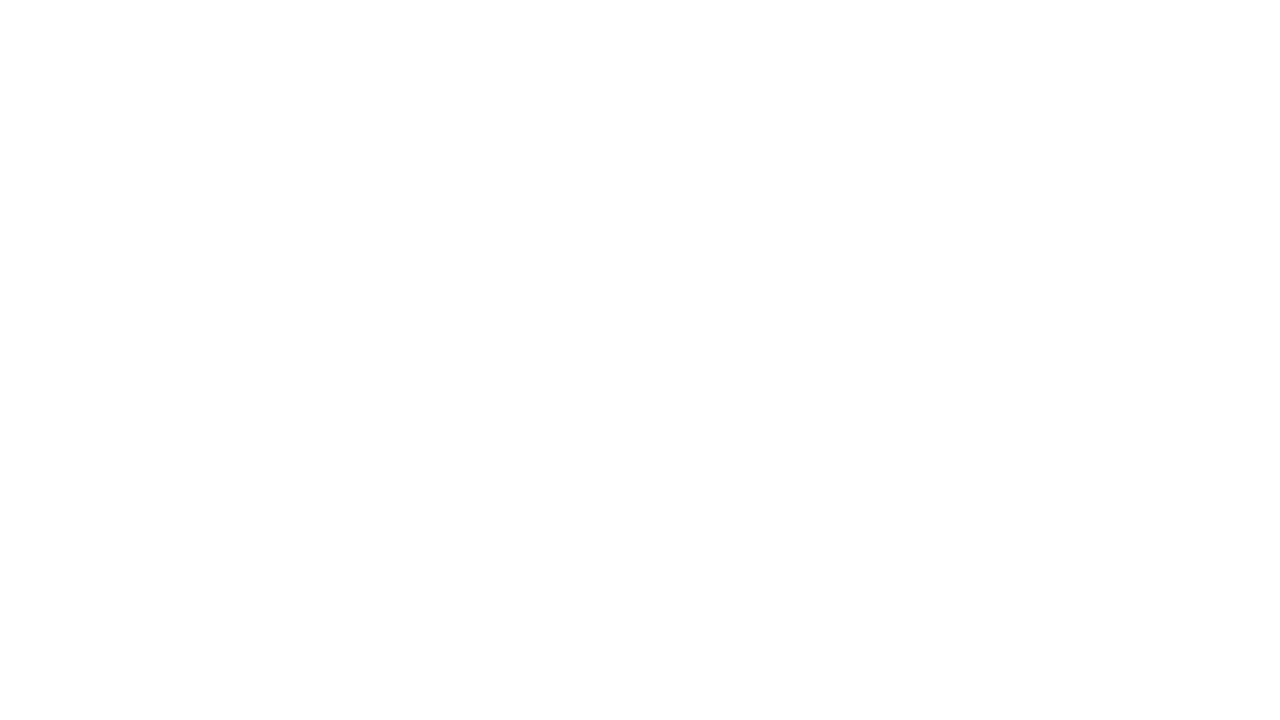

Retrieved initial viewport size
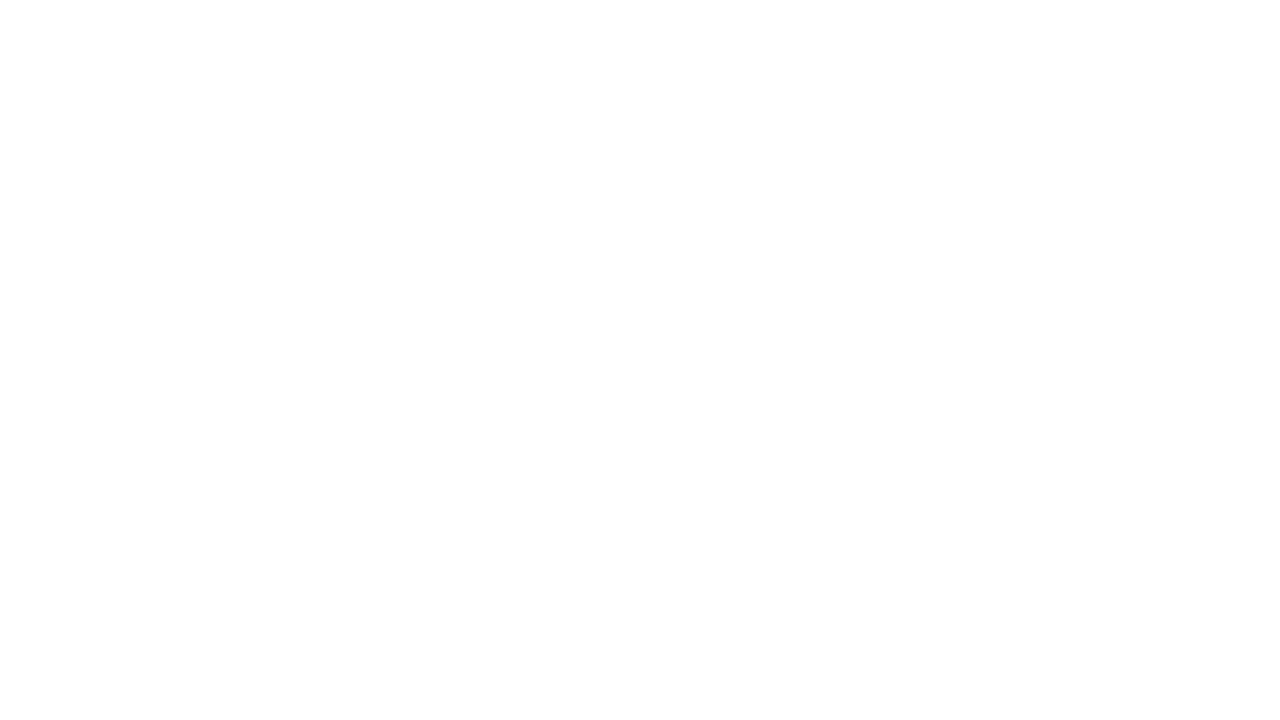

Set viewport size to 1920x1080 (maximized)
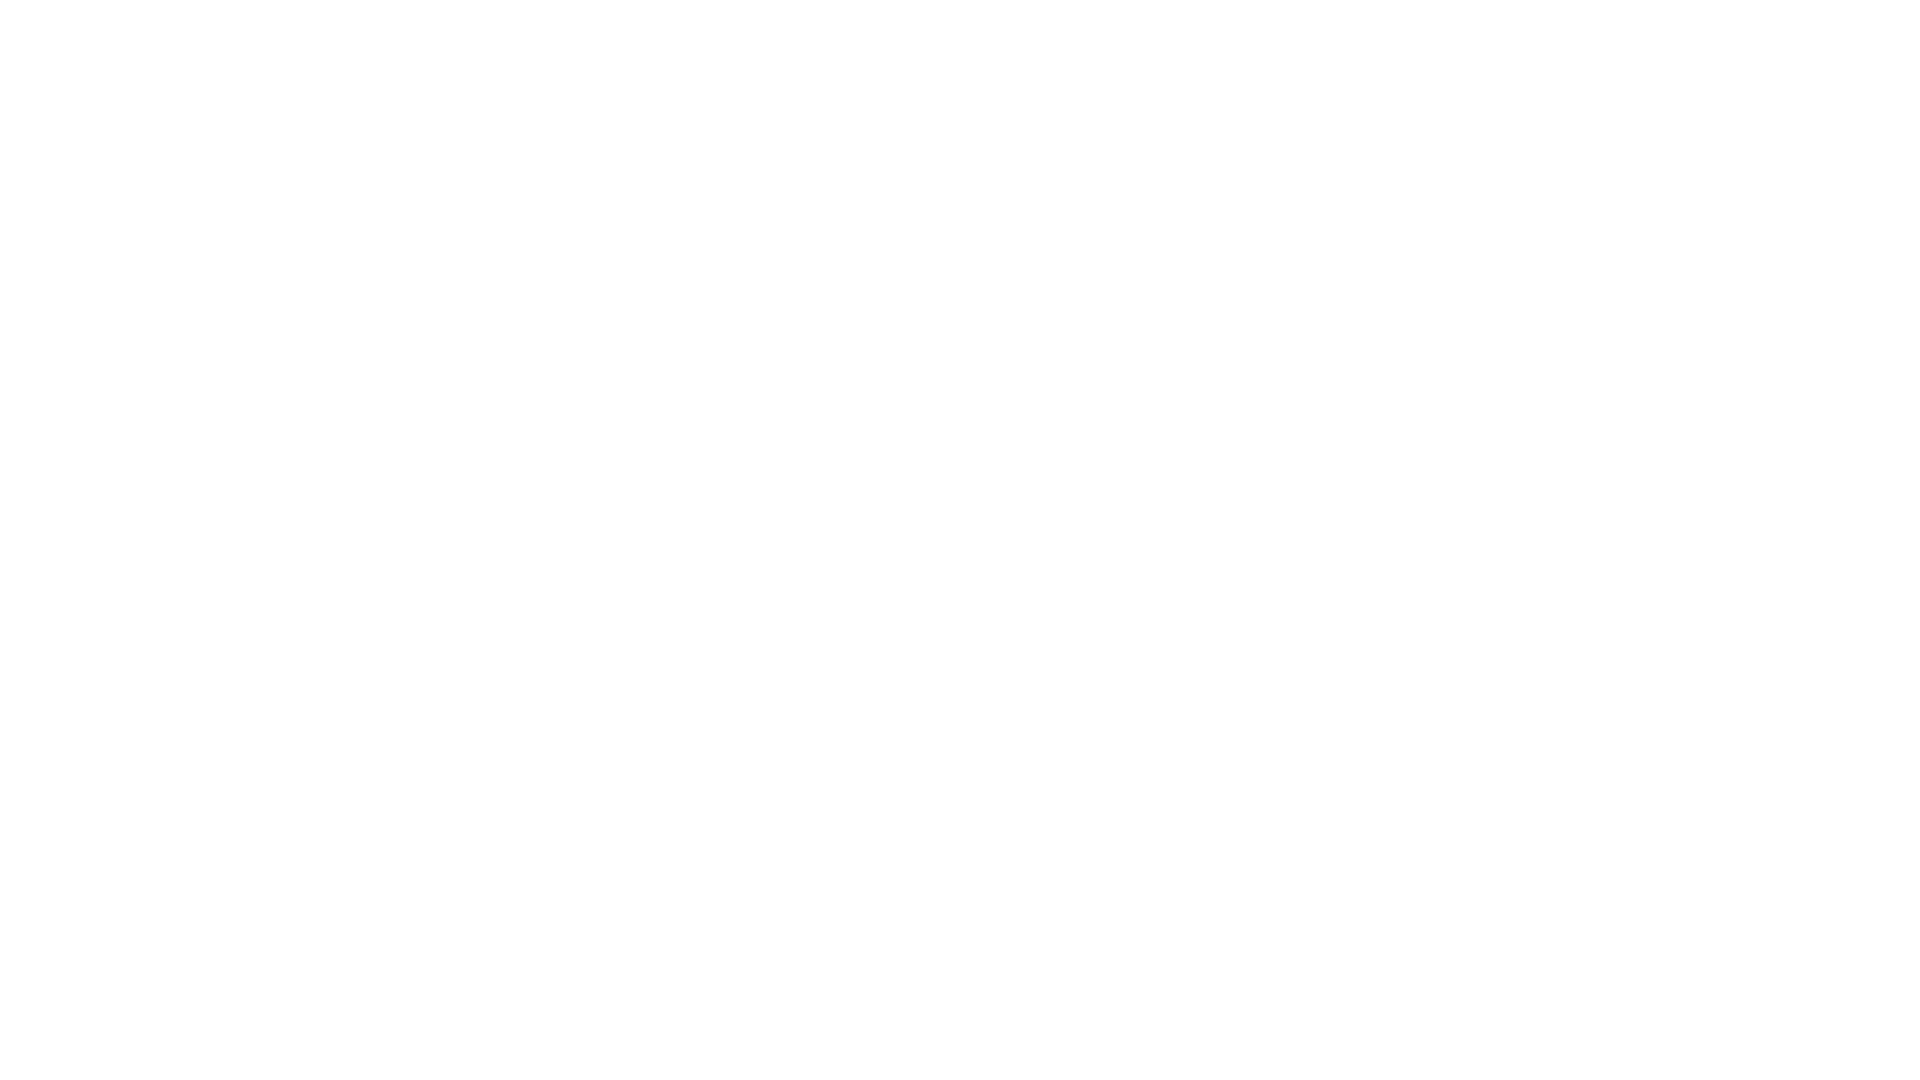

Waited 2000ms for window to maximize
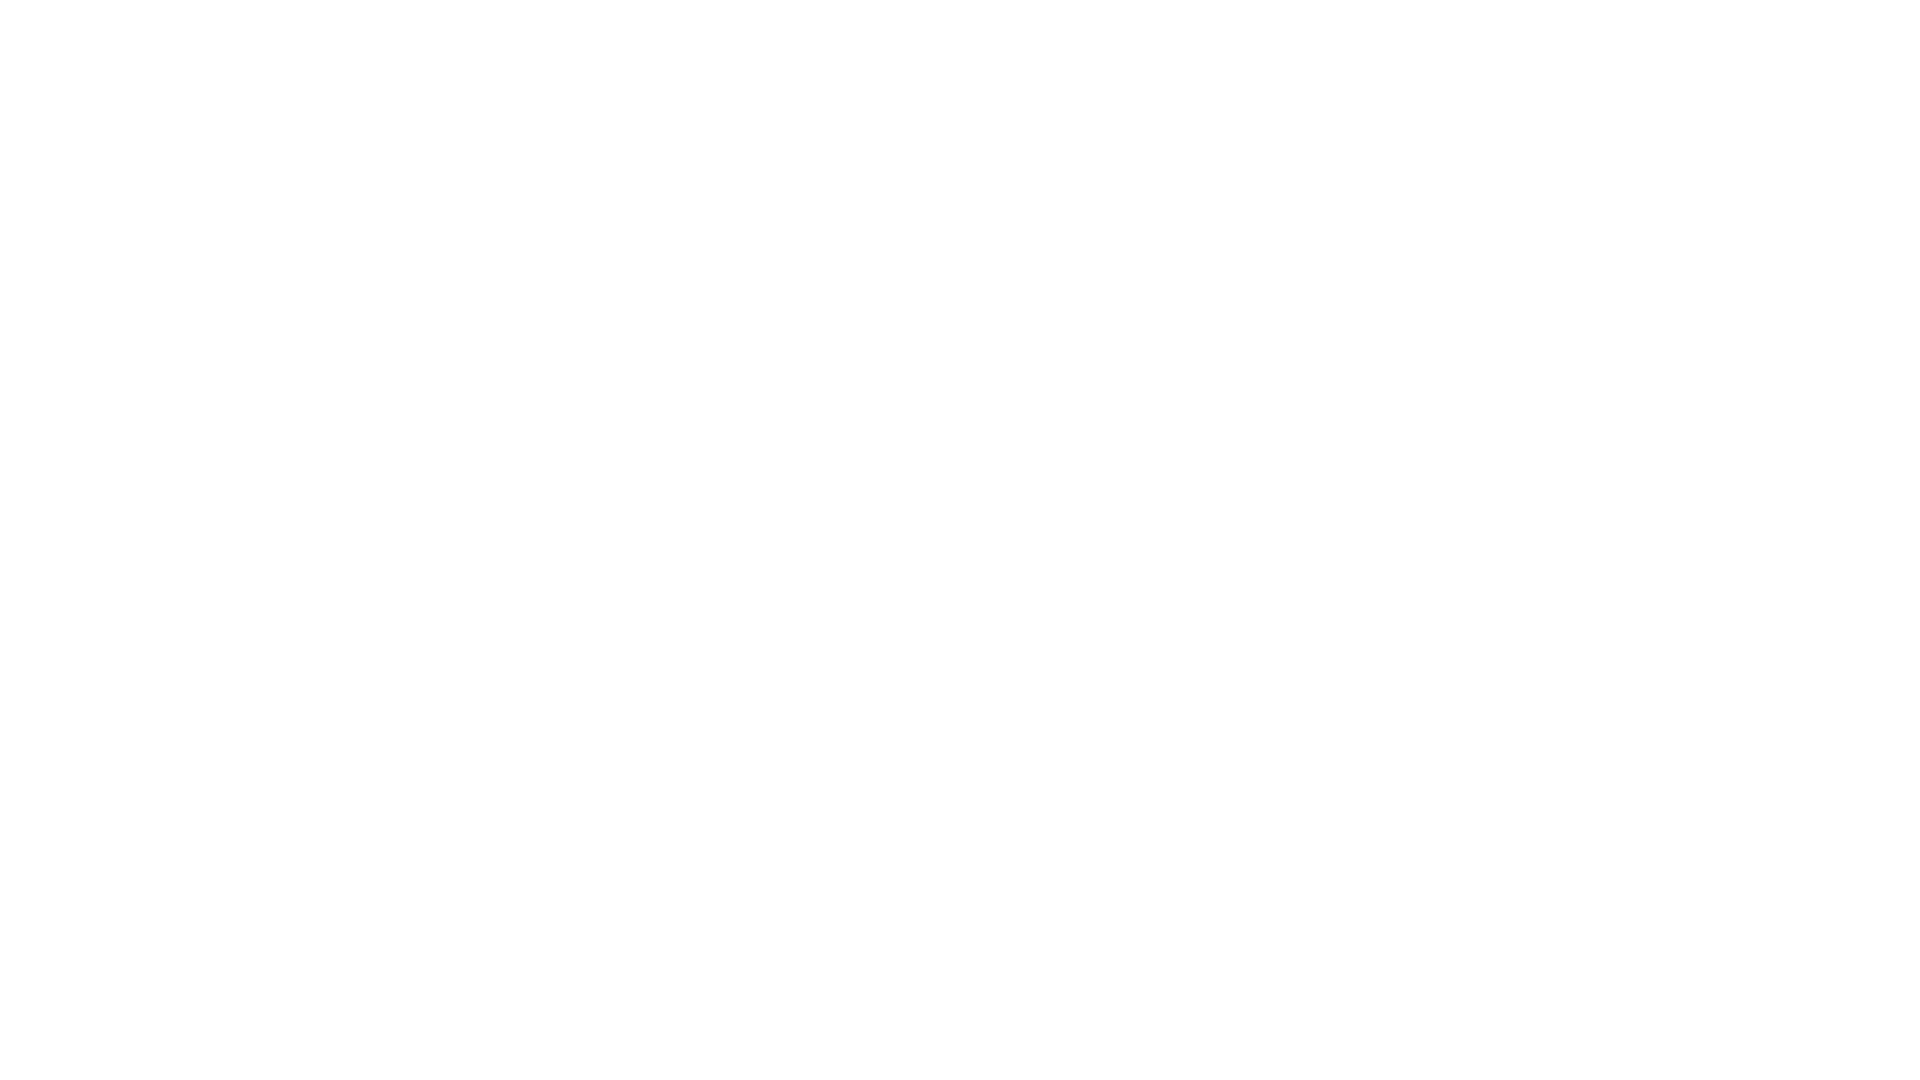

Retrieved maximized viewport size
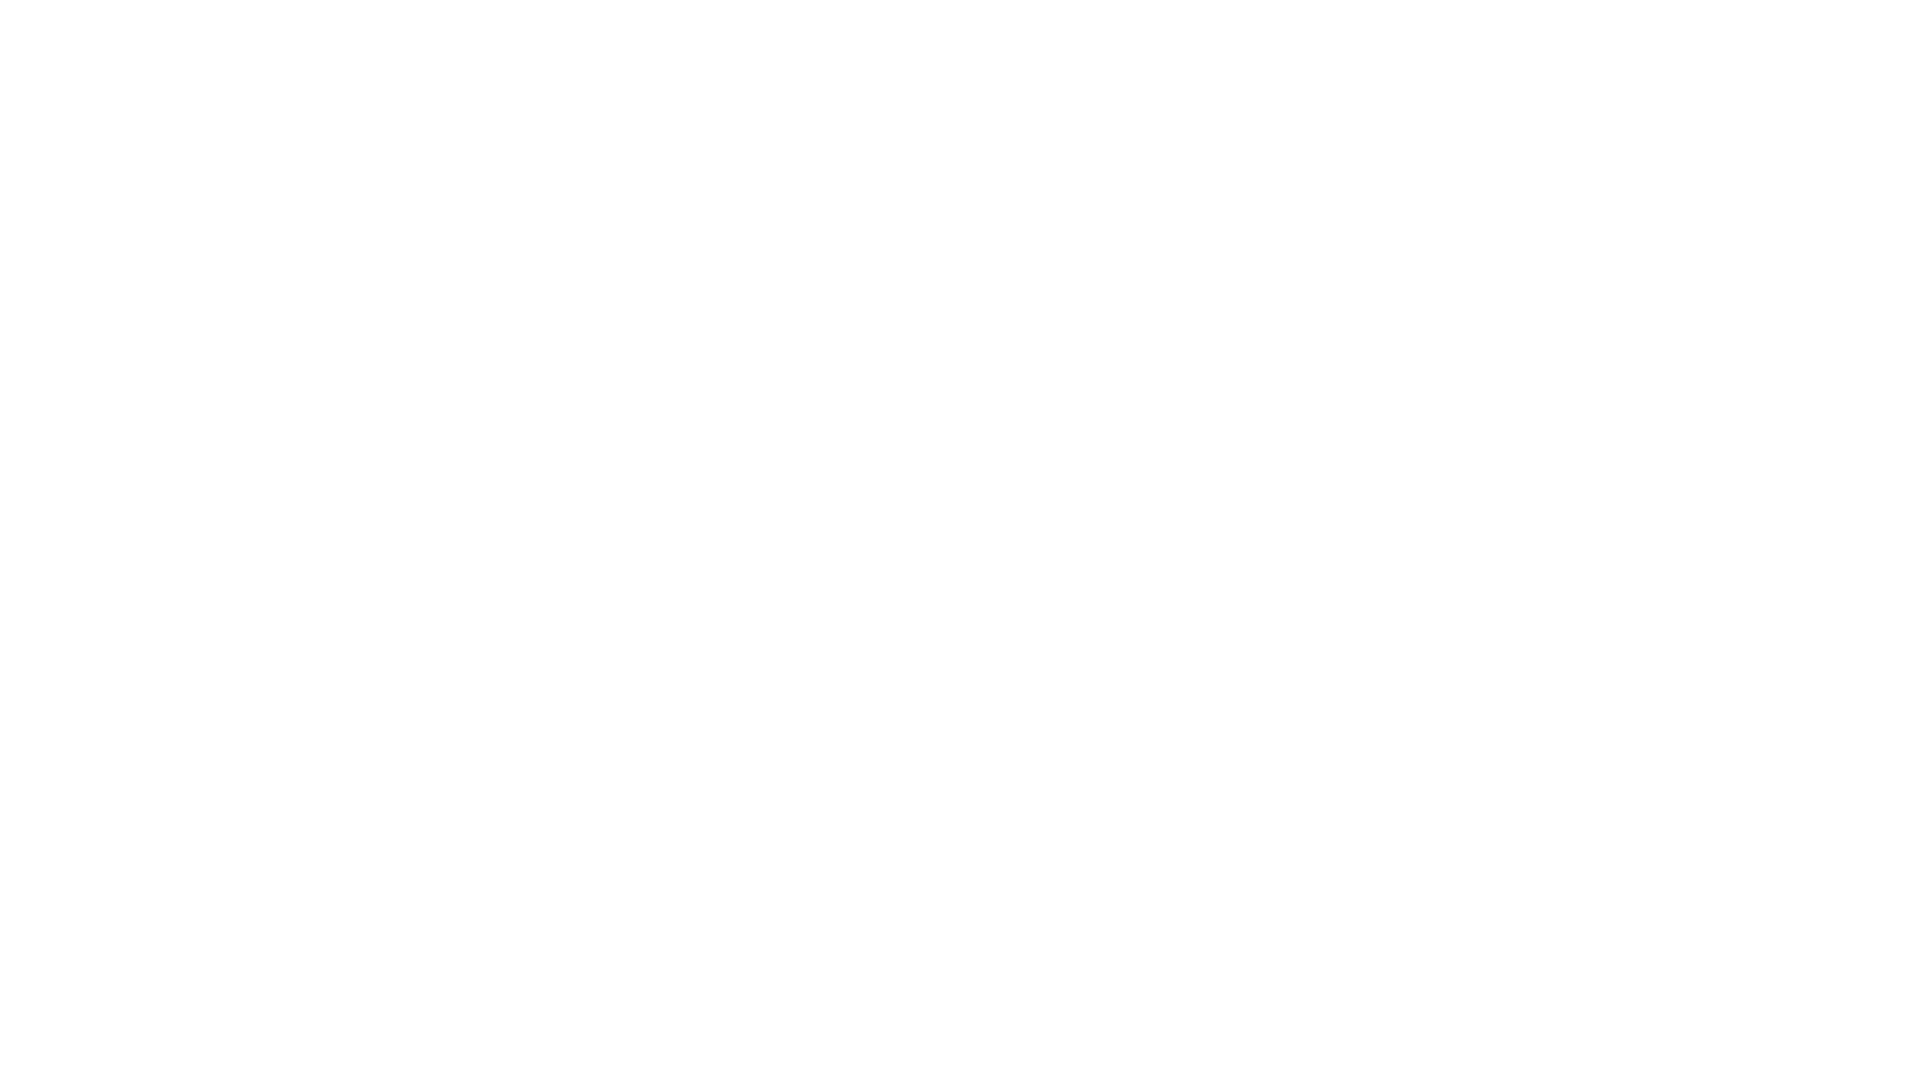

Set viewport size to 1920x1080 (simulated fullscreen)
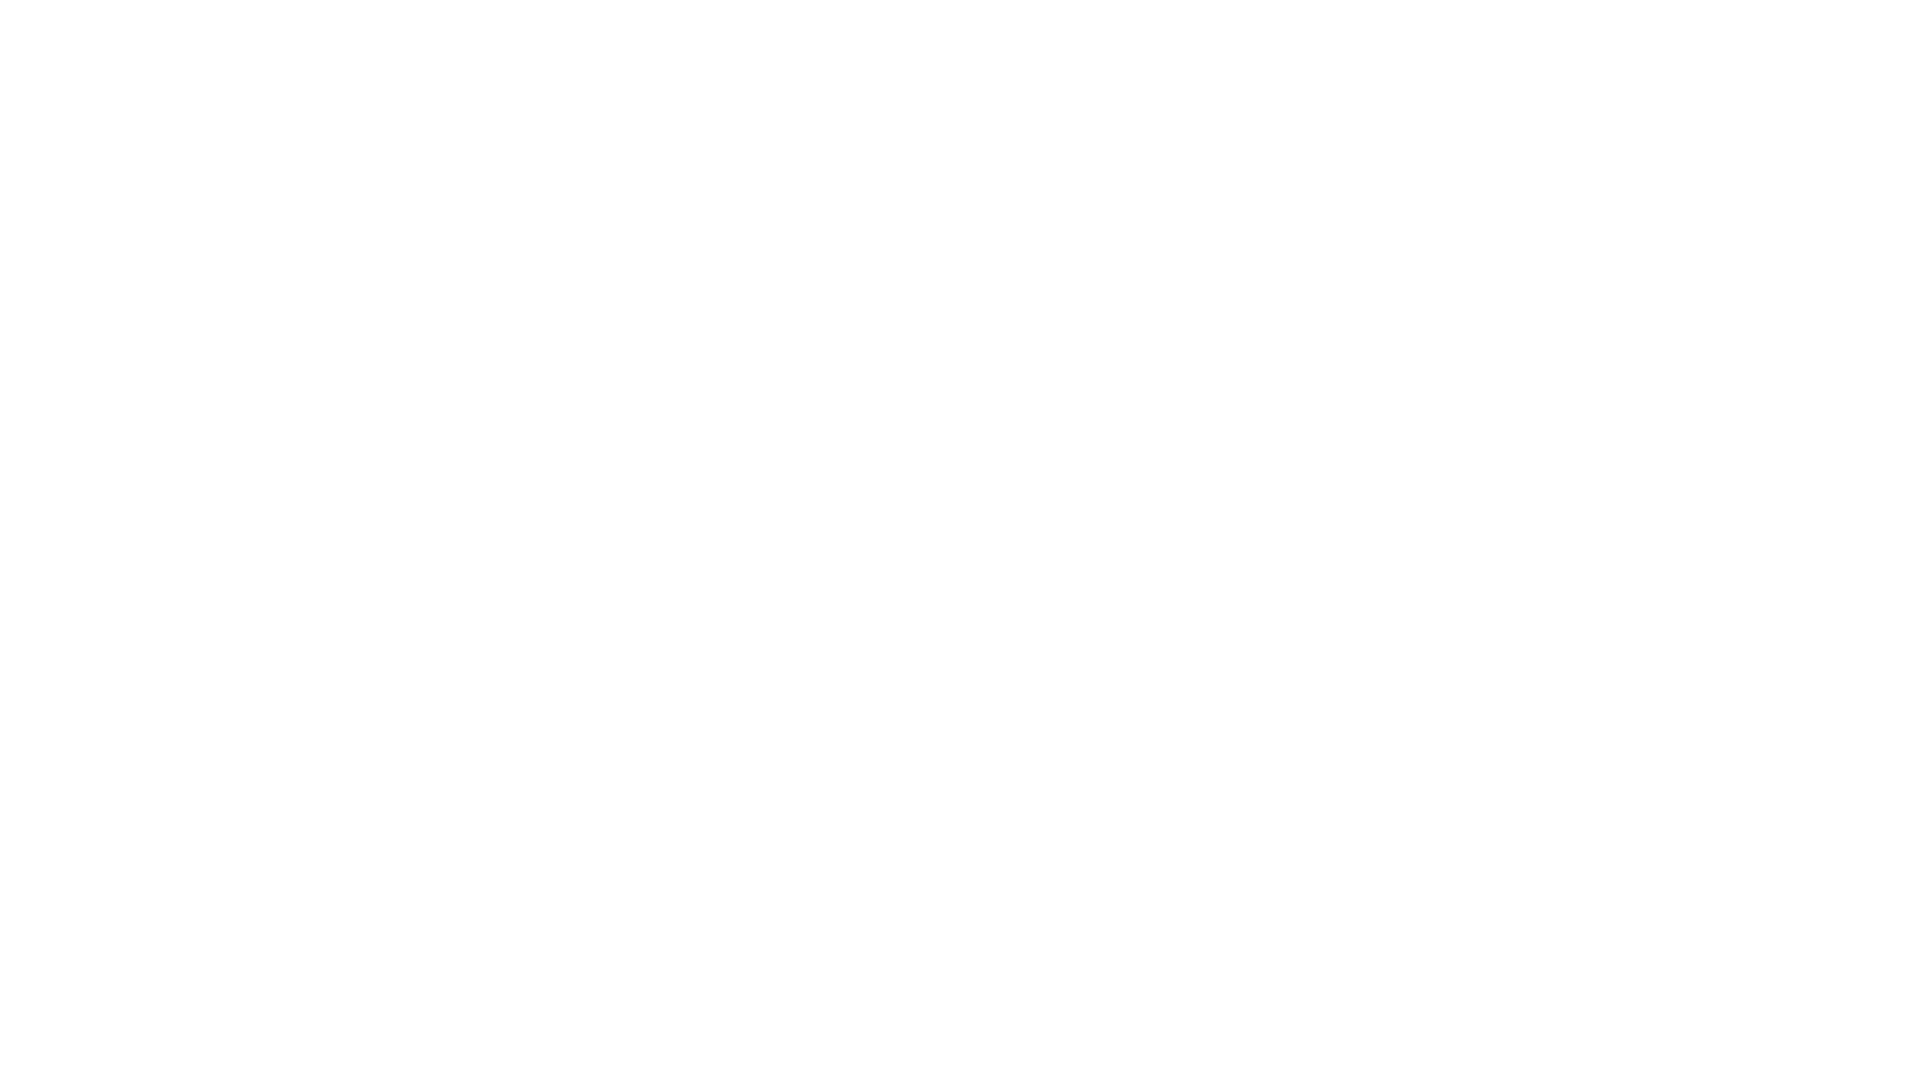

Waited 2000ms for fullscreen simulation
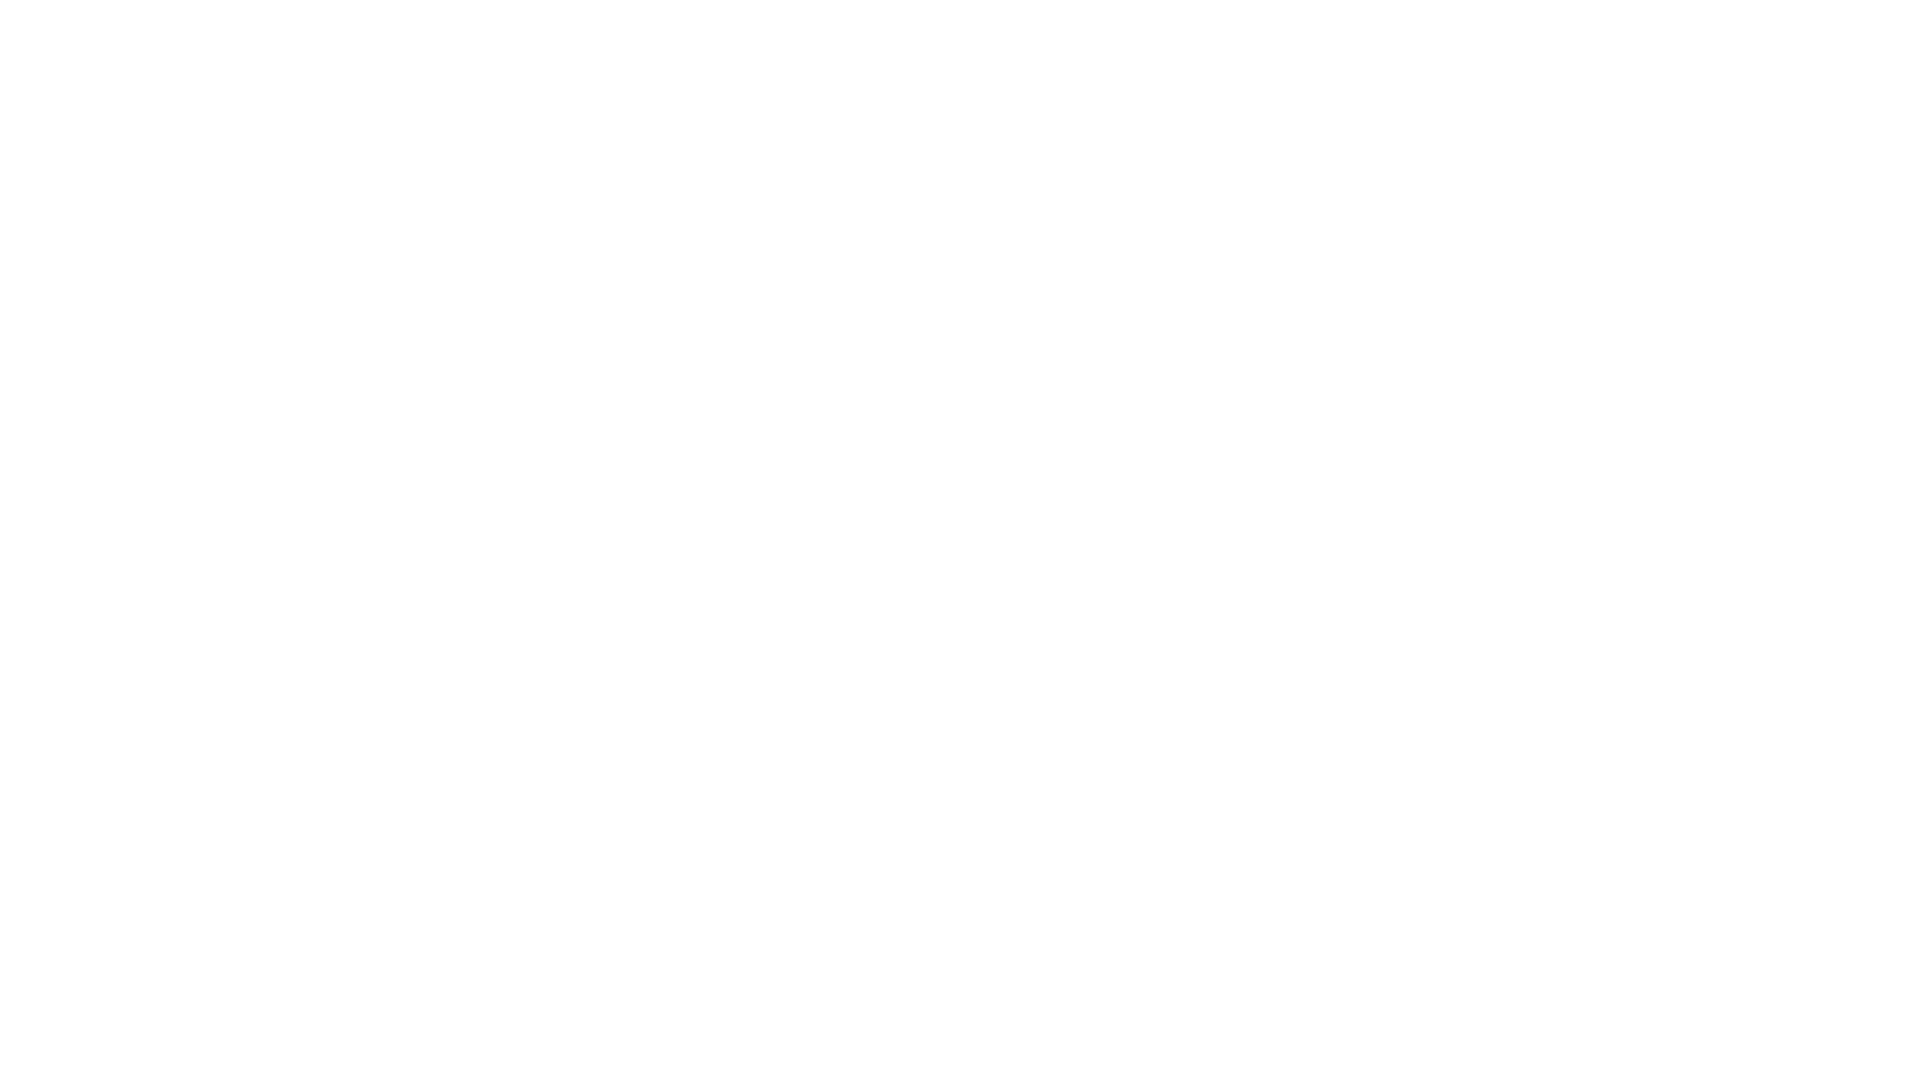

Set viewport size to custom 500x500
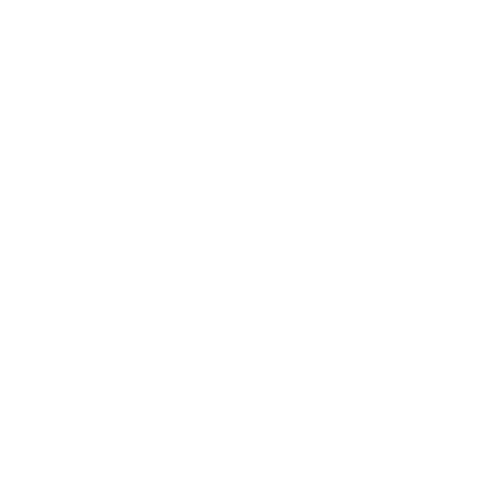

Waited 2000ms for custom window size to apply
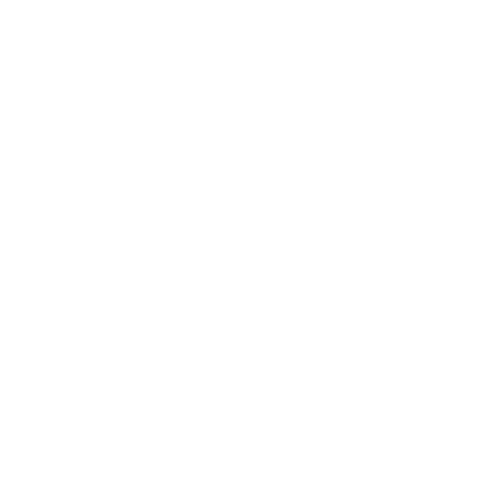

Retrieved custom viewport size
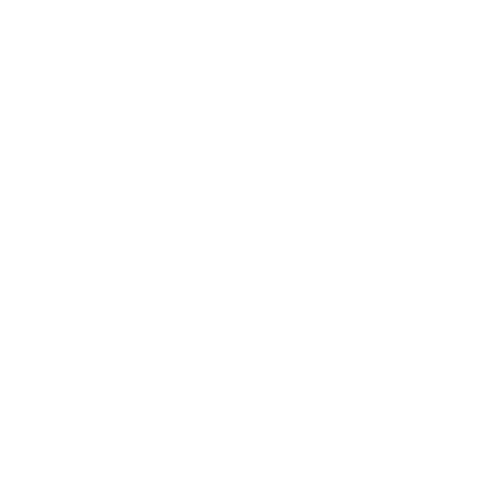

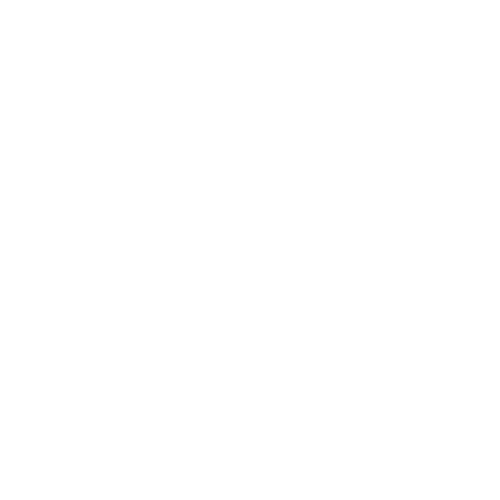